Tests various element locator strategies on a demo page by finding elements using ID, name, class, tag, and link text selectors

Starting URL: https://testeroprogramowania.github.io/selenium/basics.html

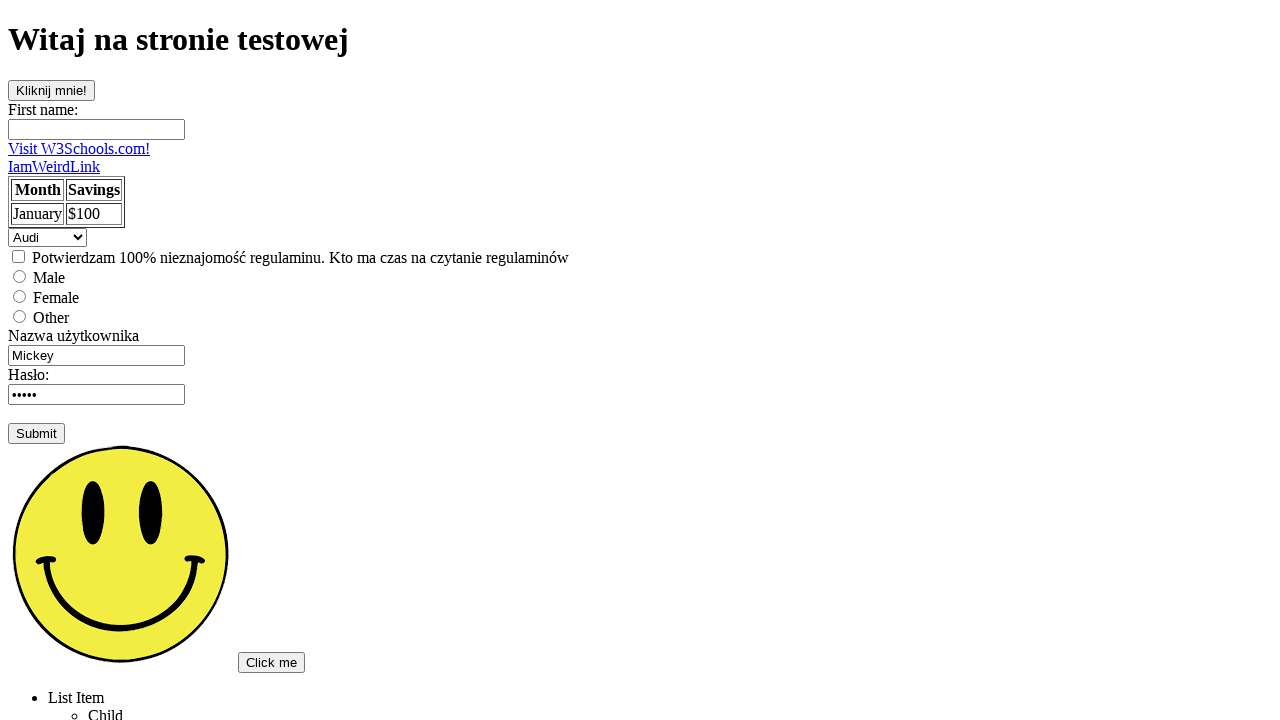

Navigated to demo page
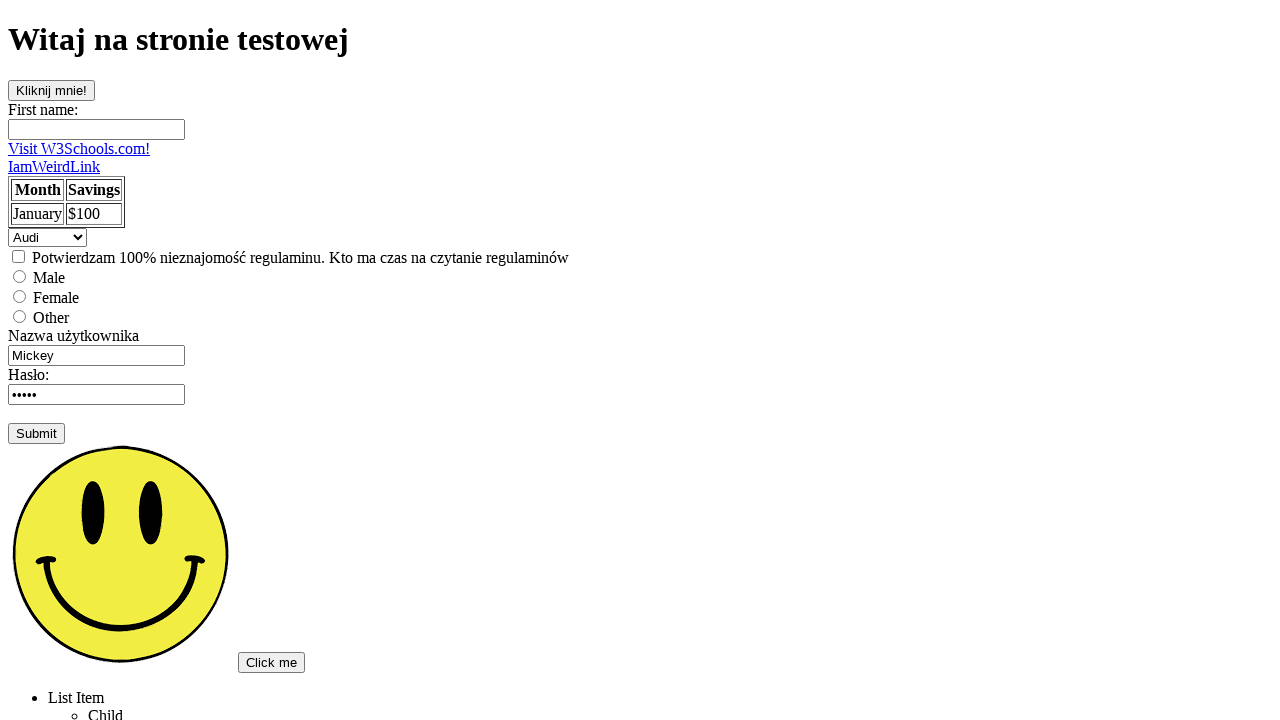

Located element by ID '#clickOnMe'
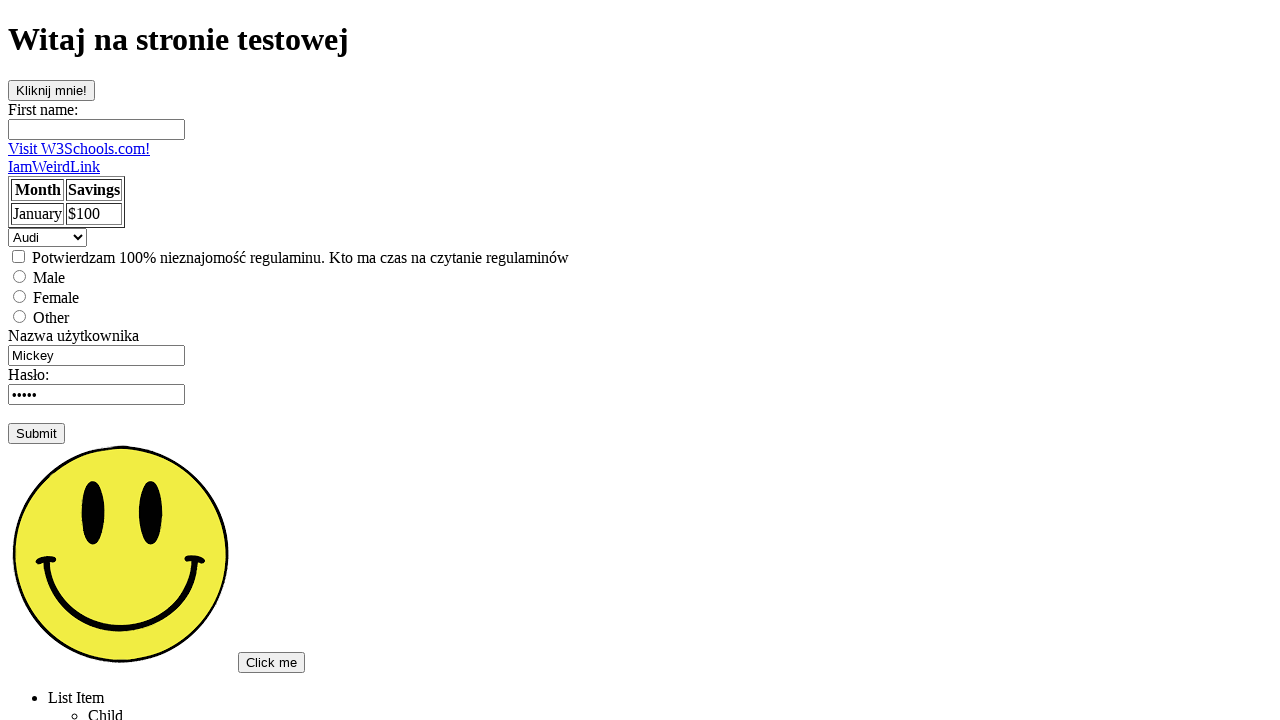

Located element by name attribute 'fname'
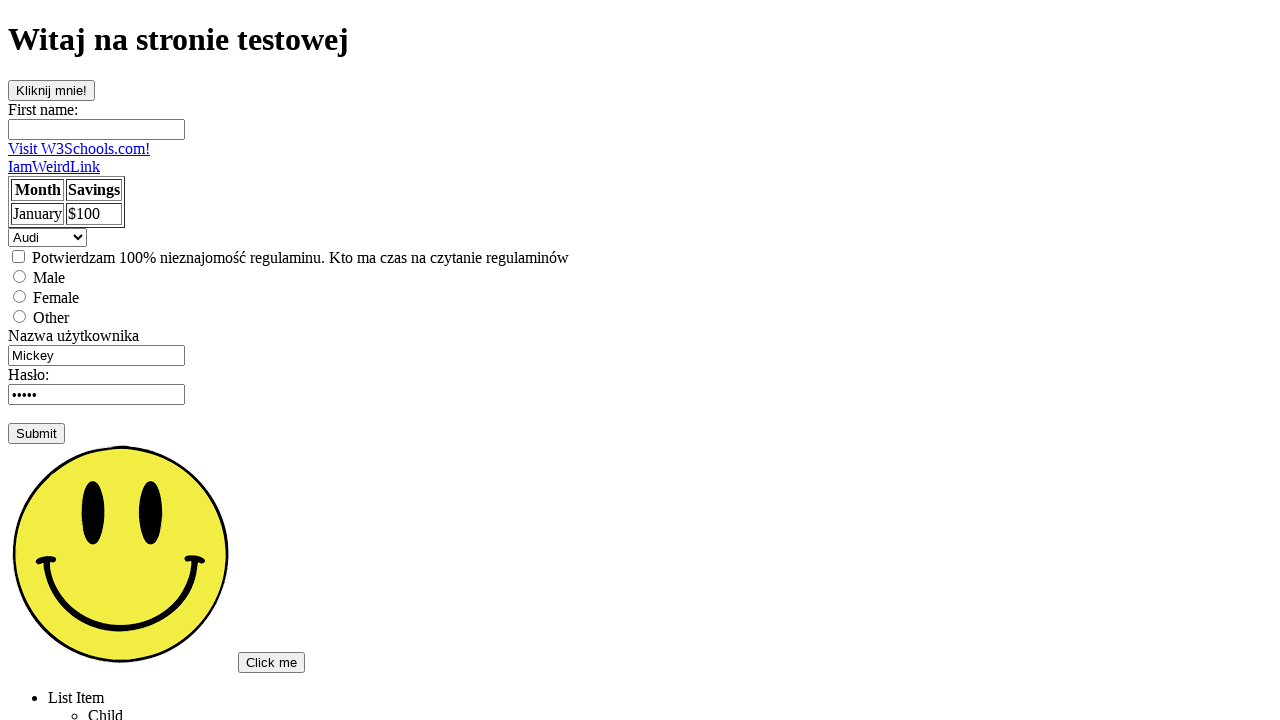

Filled first name input with 'Pierwszy' on input[name='fname']
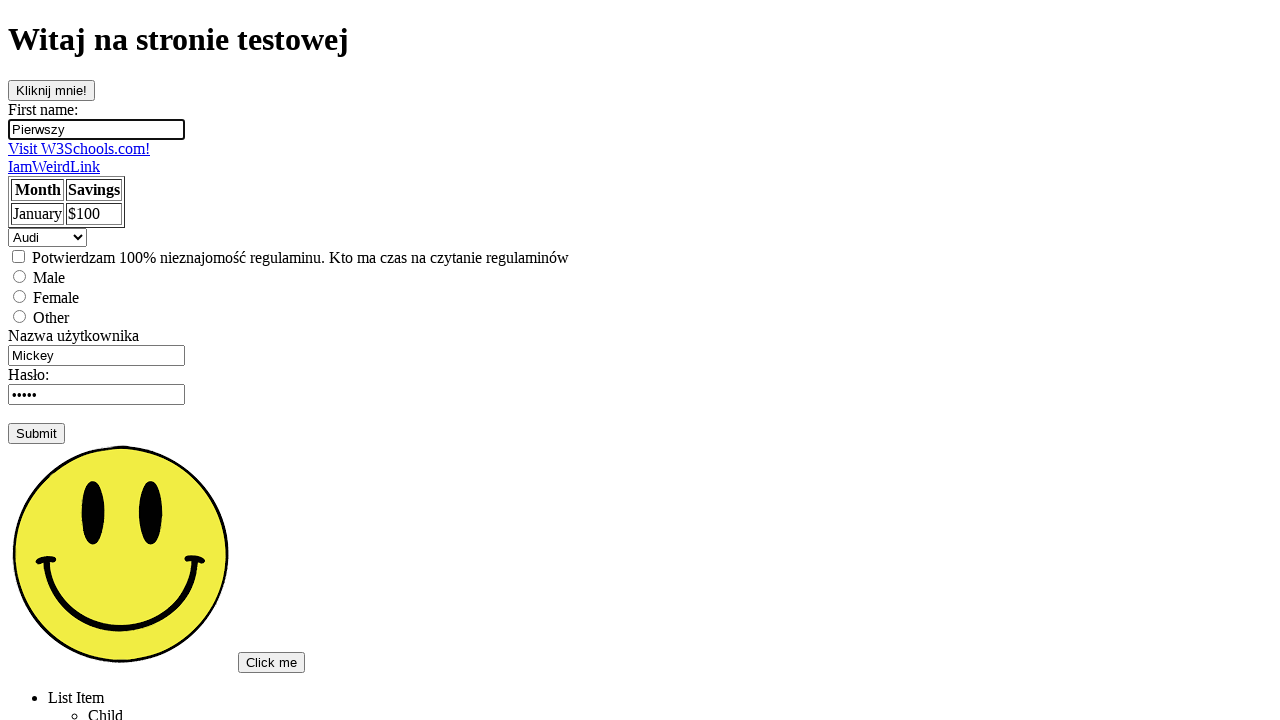

Located element by class name '.topSecret'
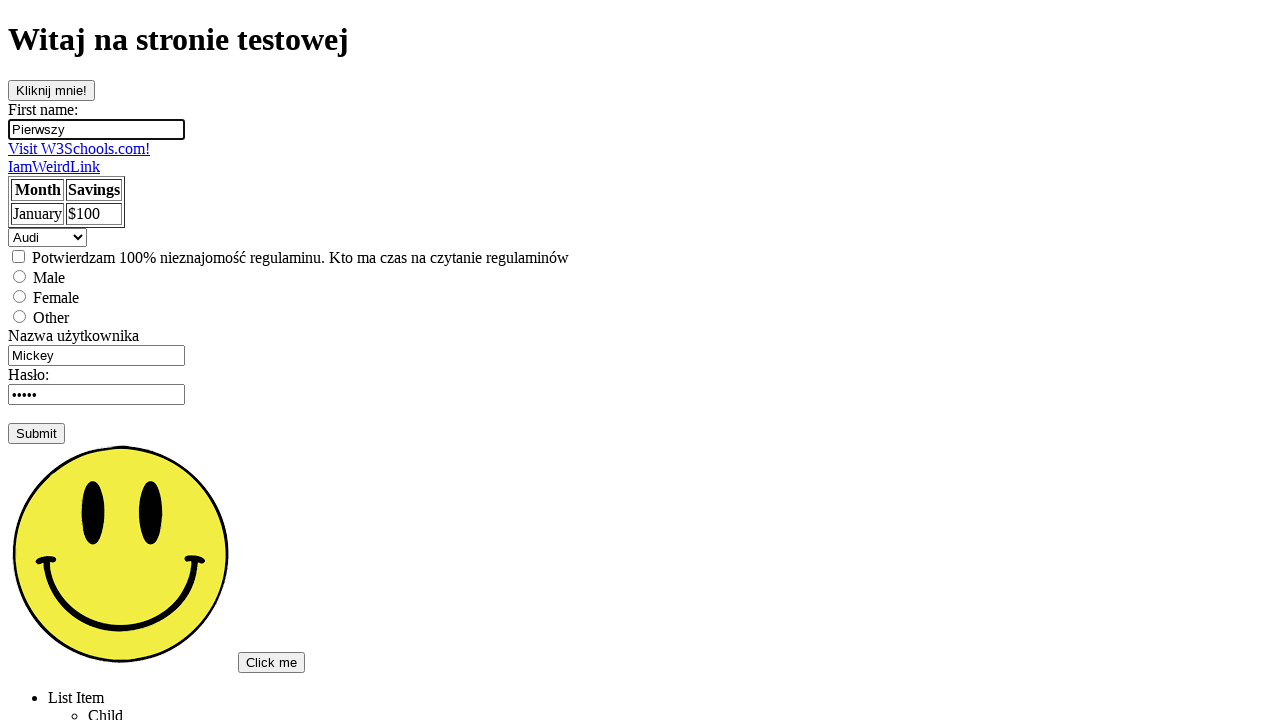

Located all input elements on page
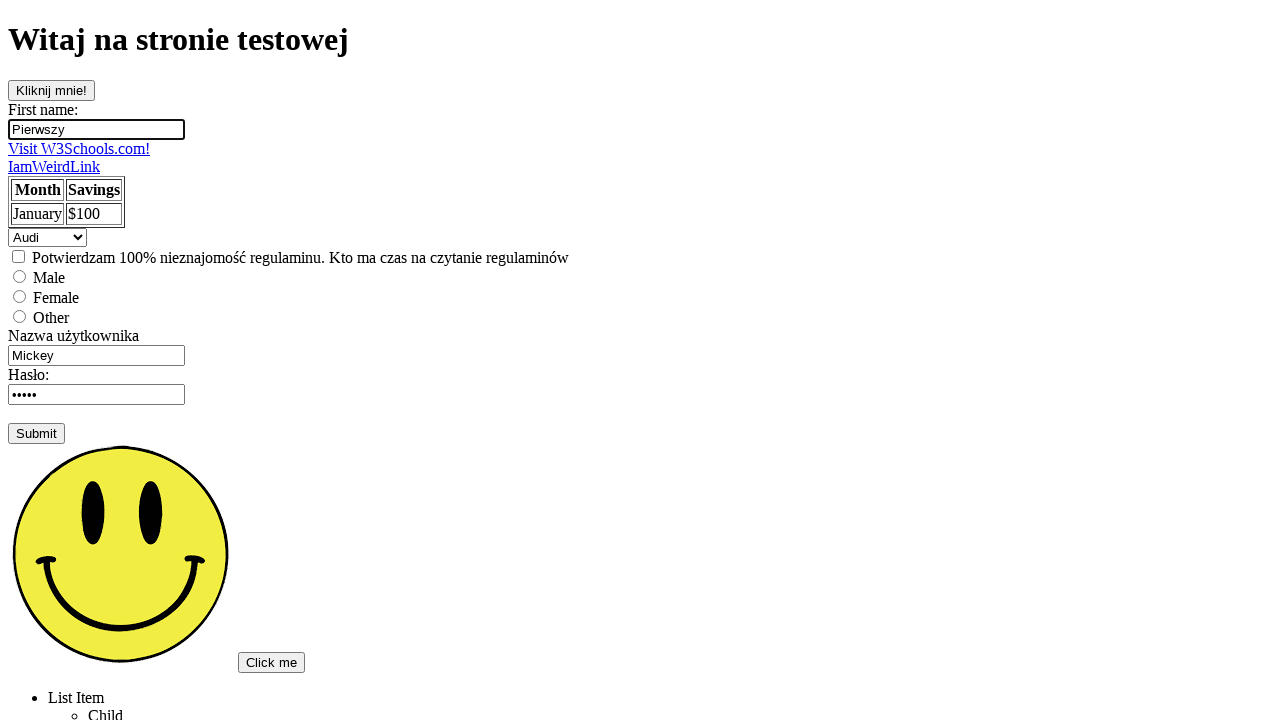

Located link by exact text 'Visit W3Schools.com!'
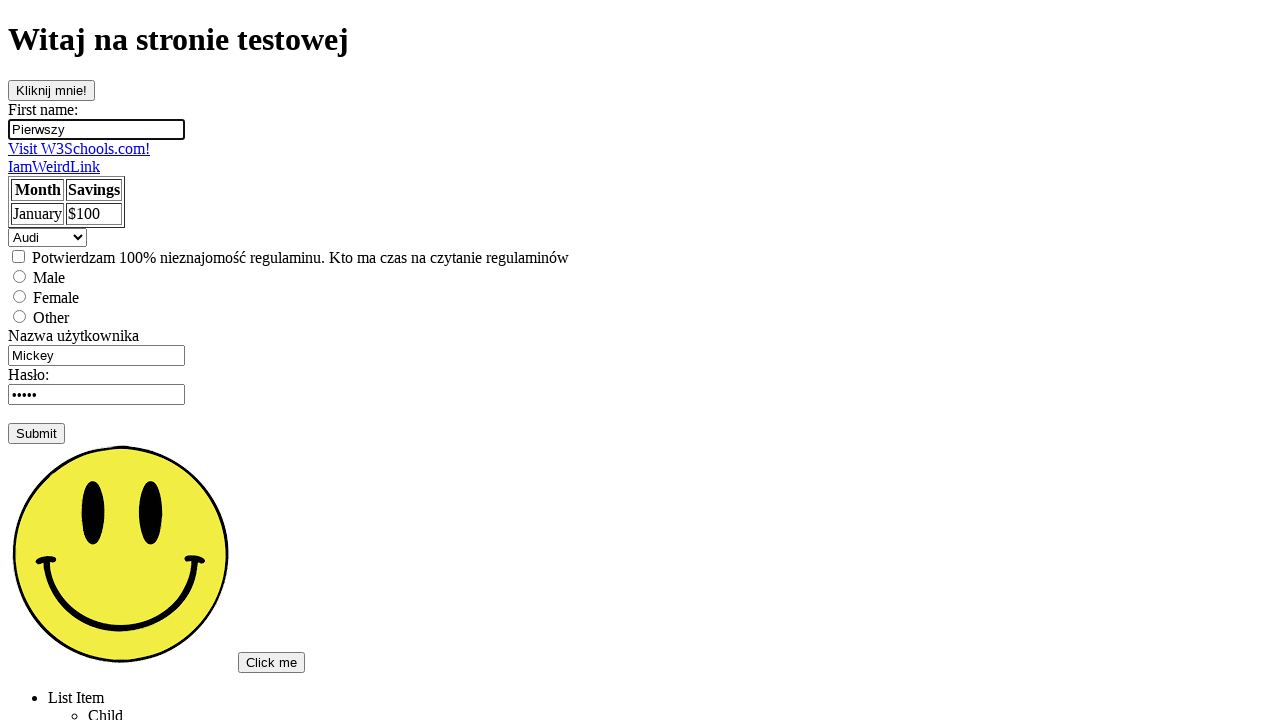

Located link by partial text 'Visit'
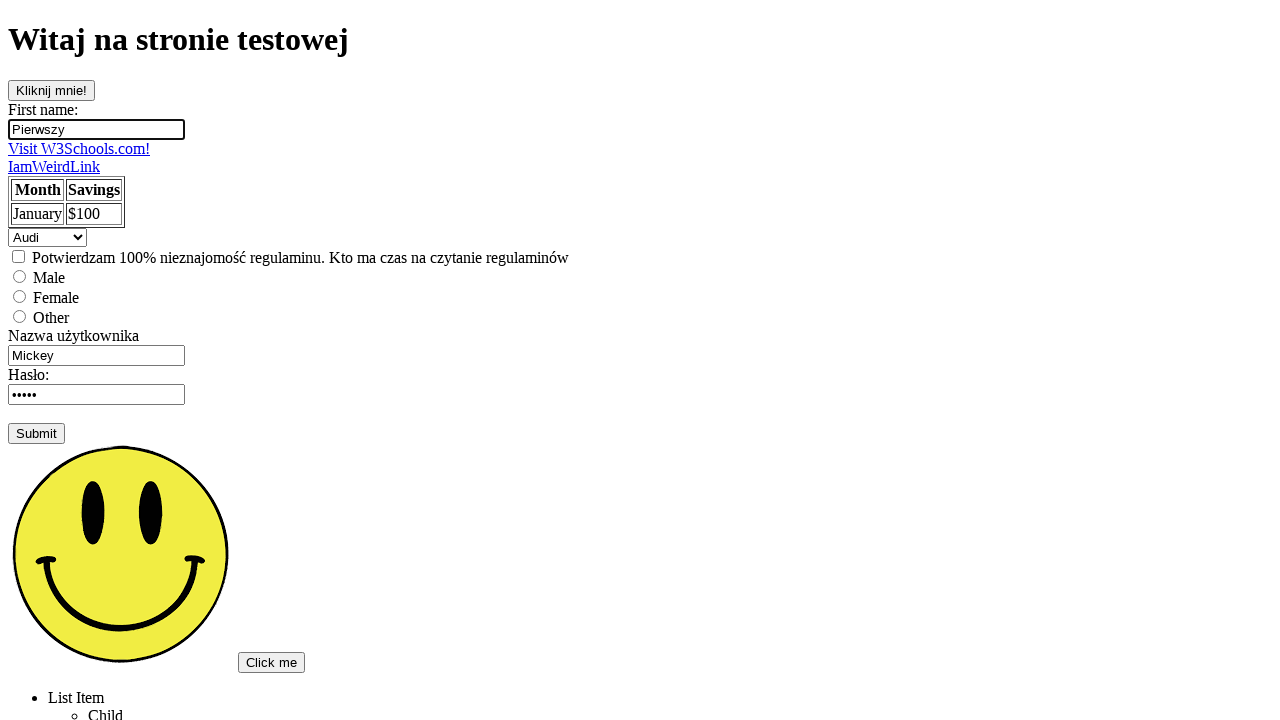

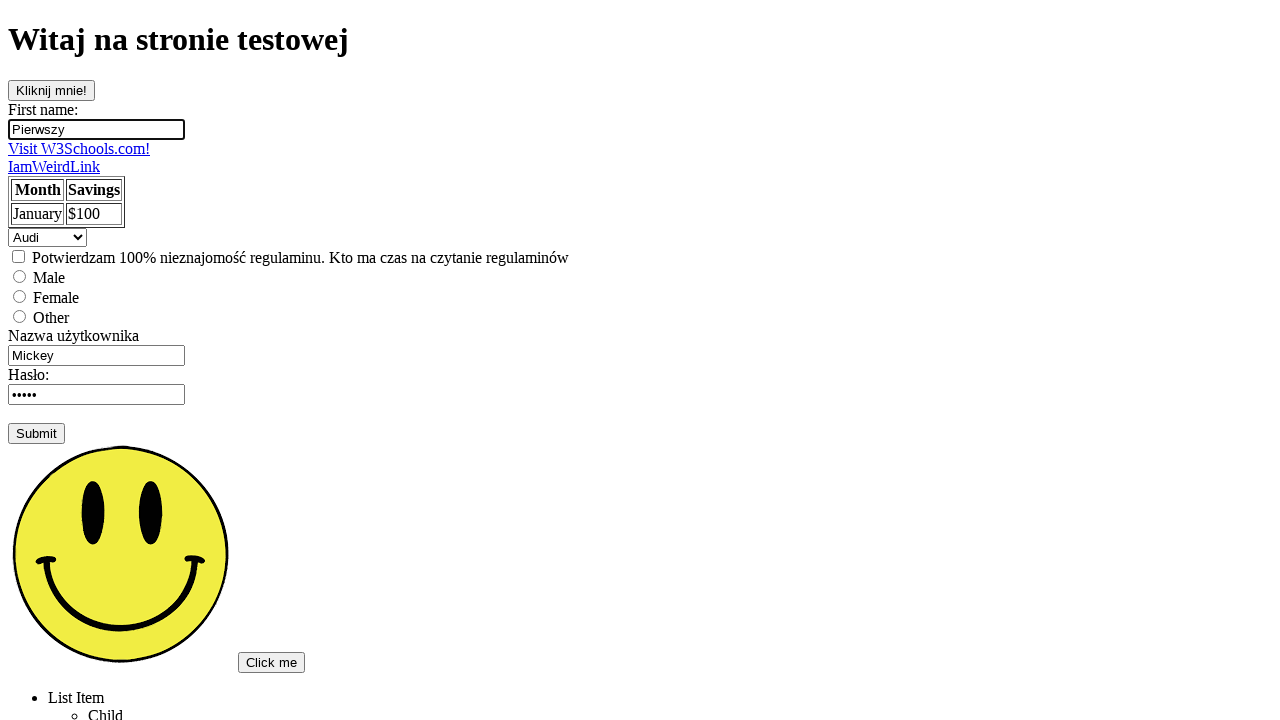